Tests user registration by filling out all registration form fields with test data and submitting the form

Starting URL: https://parabank.parasoft.com/parabank/register.htm

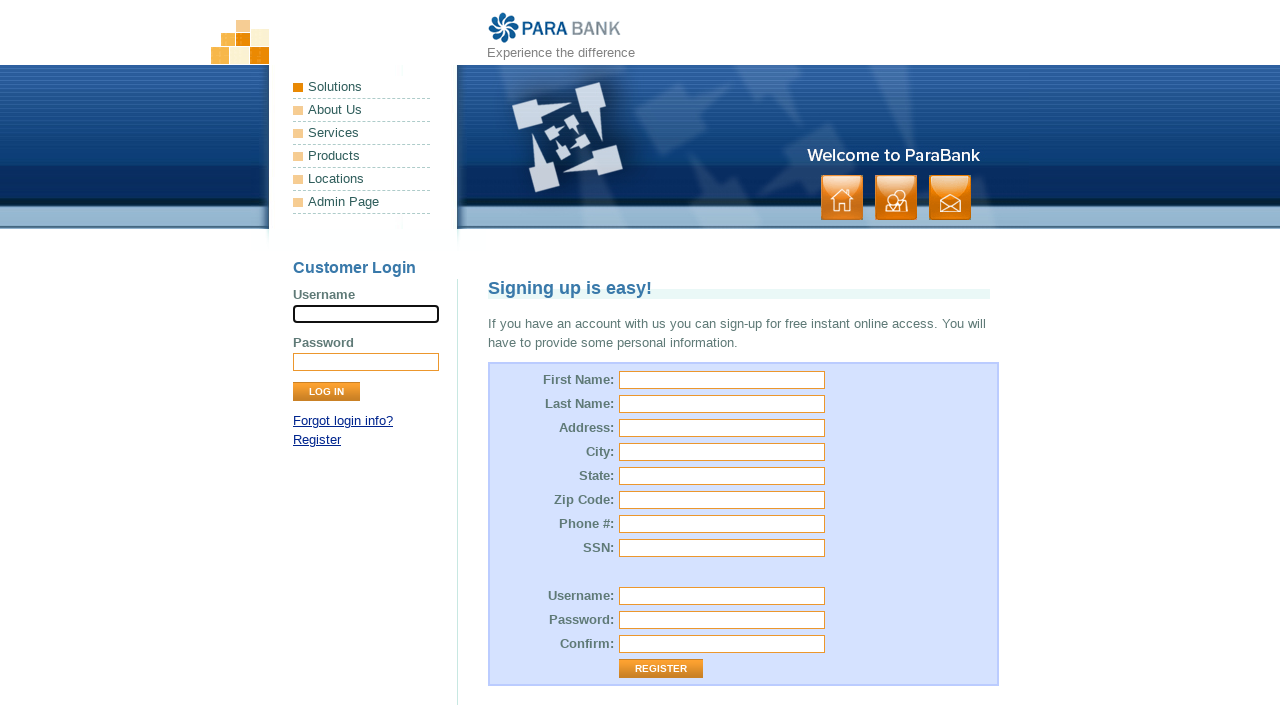

Filled first name field with 'Test' on #customer\.firstName
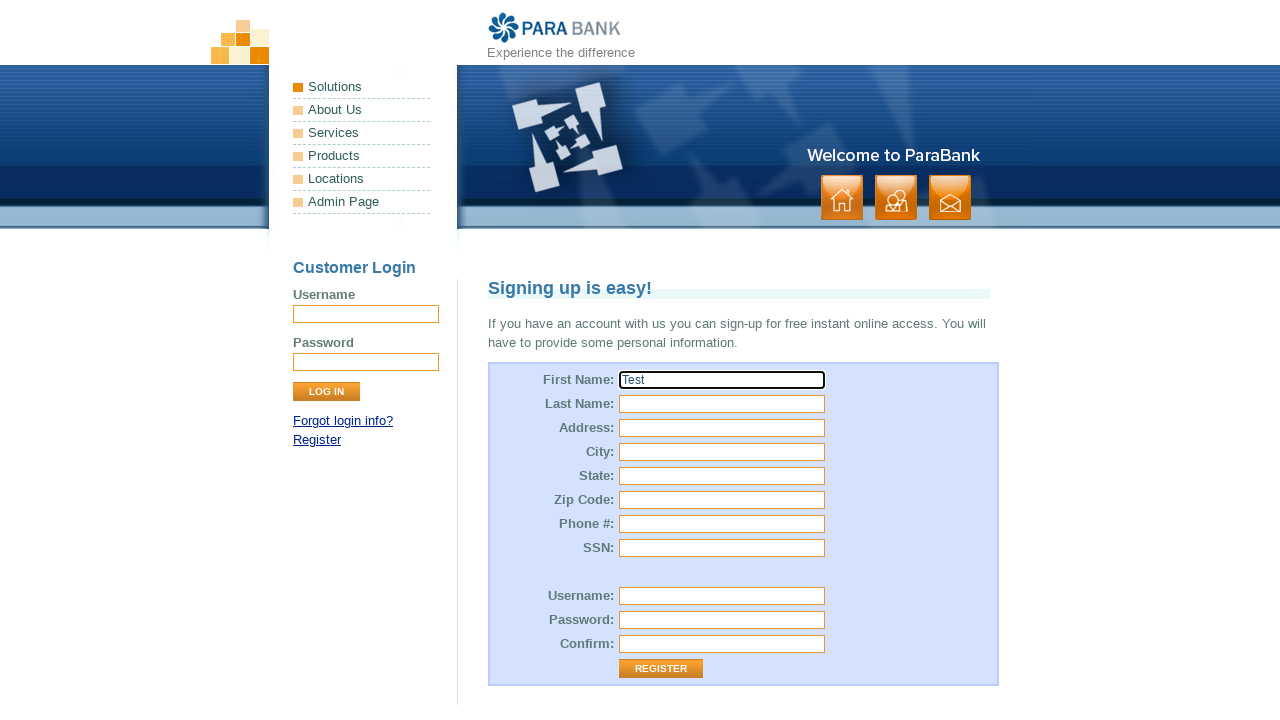

Filled last name field with timestamp '1772059991328' on #customer\.lastName
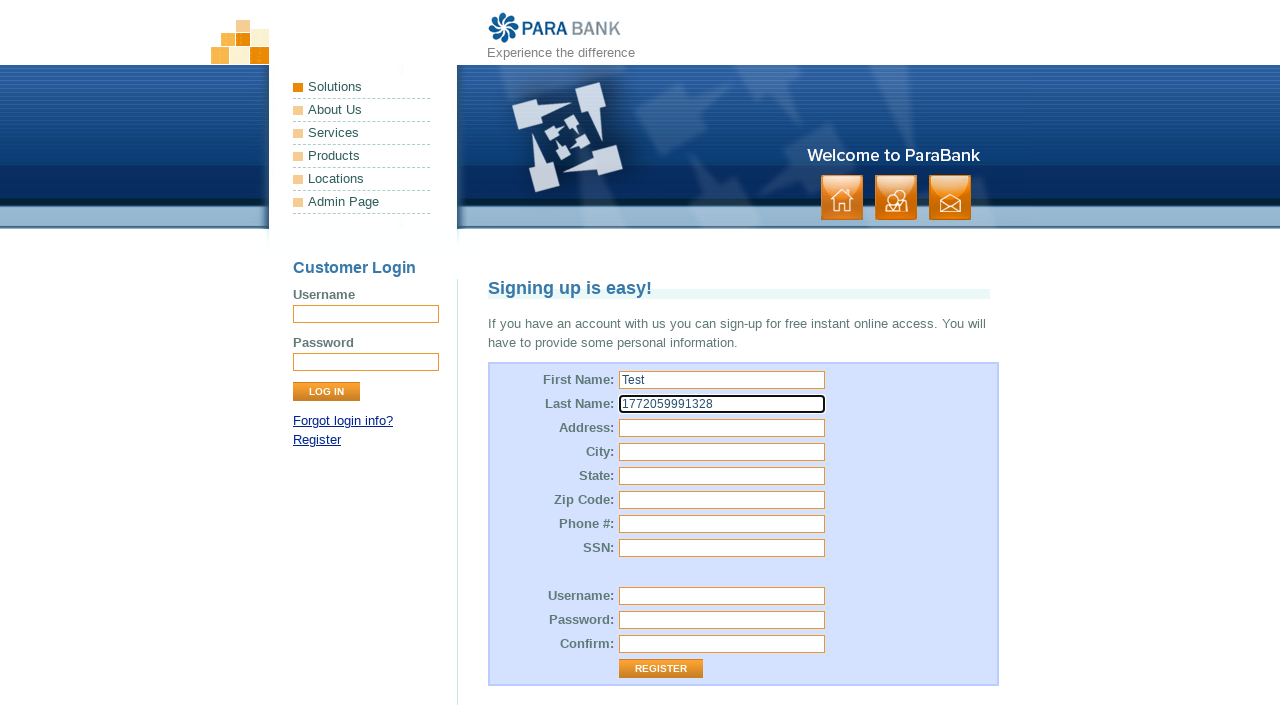

Filled street address field with 'Street test' on #customer\.address\.street
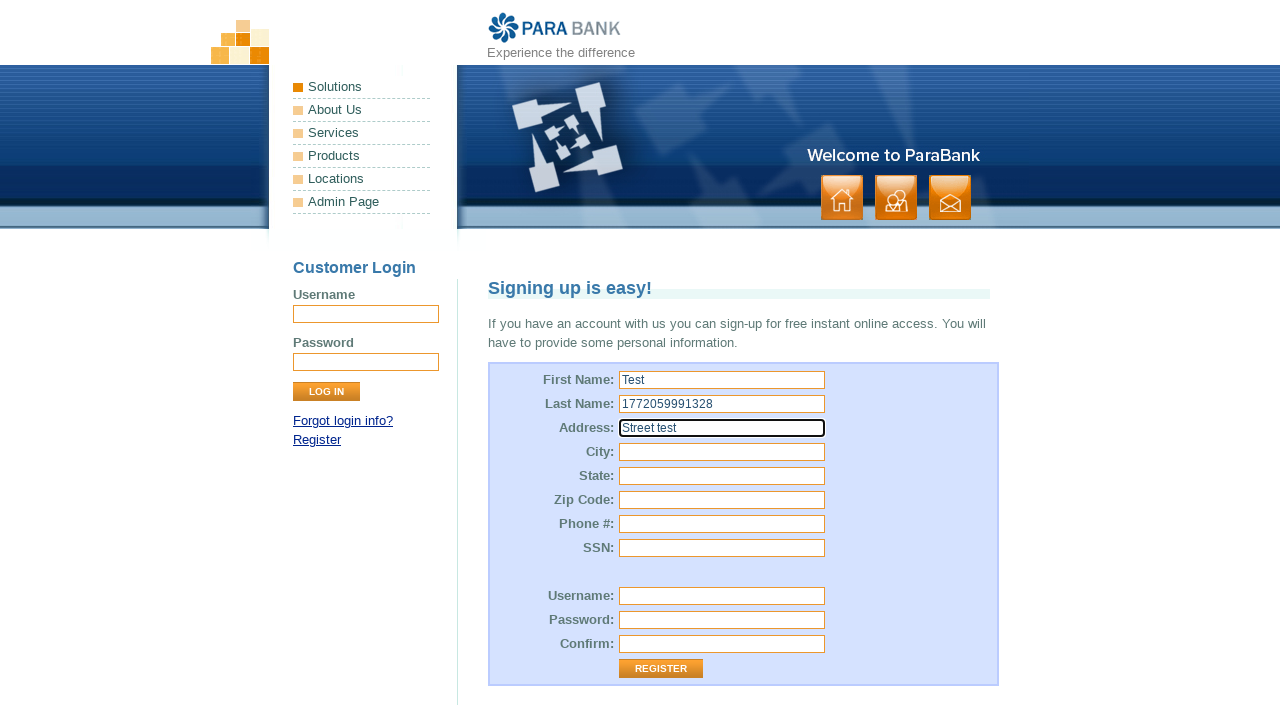

Filled city field with 'City test' on #customer\.address\.city
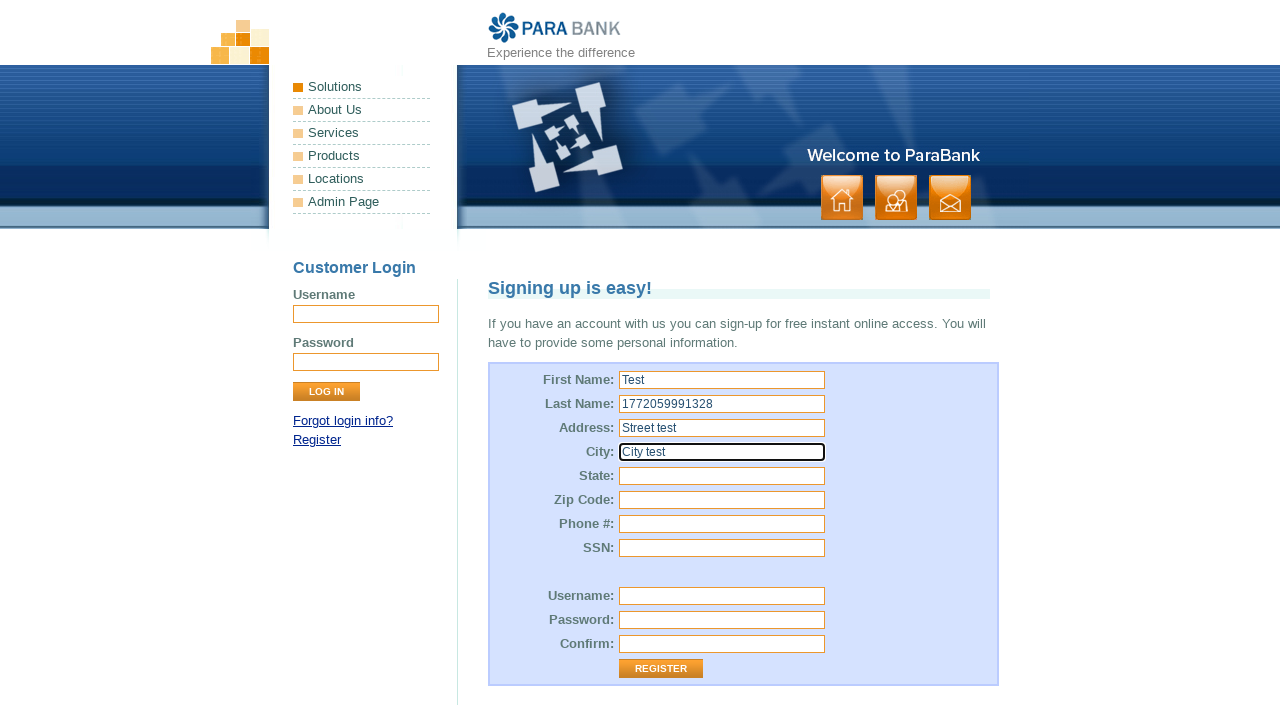

Filled state field with 'State test' on #customer\.address\.state
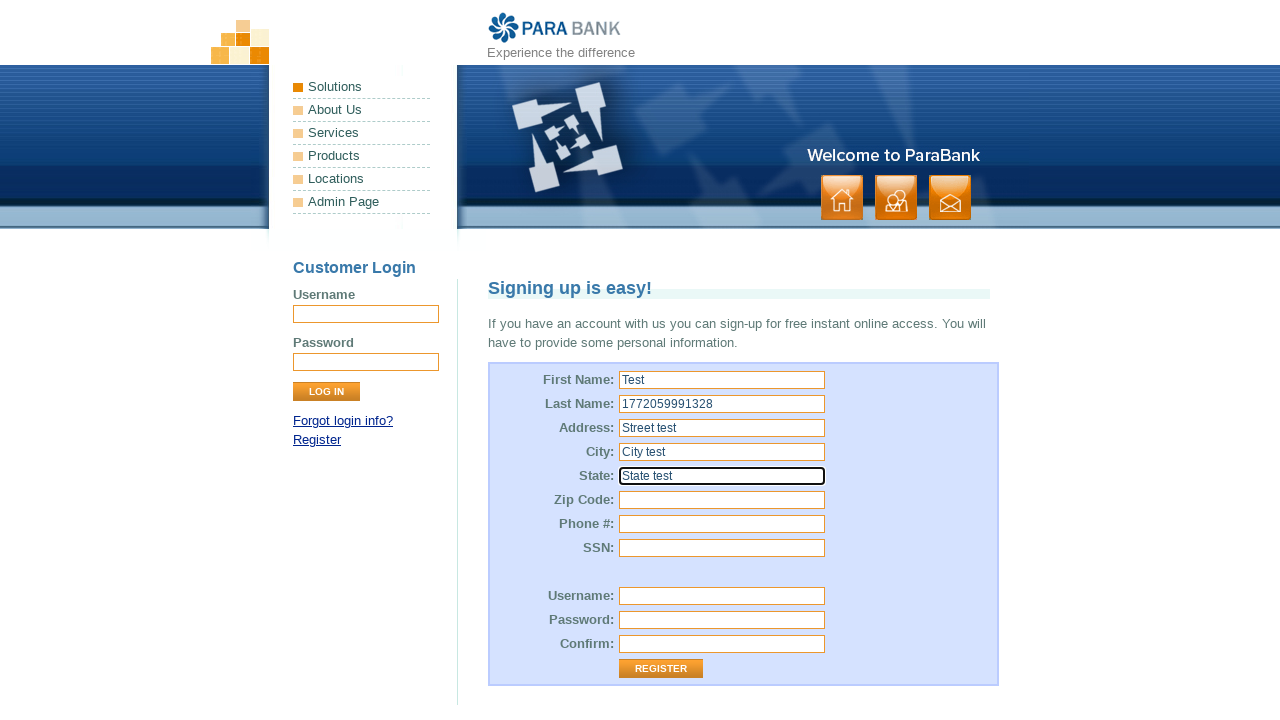

Filled zip code field with 'Zip Code test' on #customer\.address\.zipCode
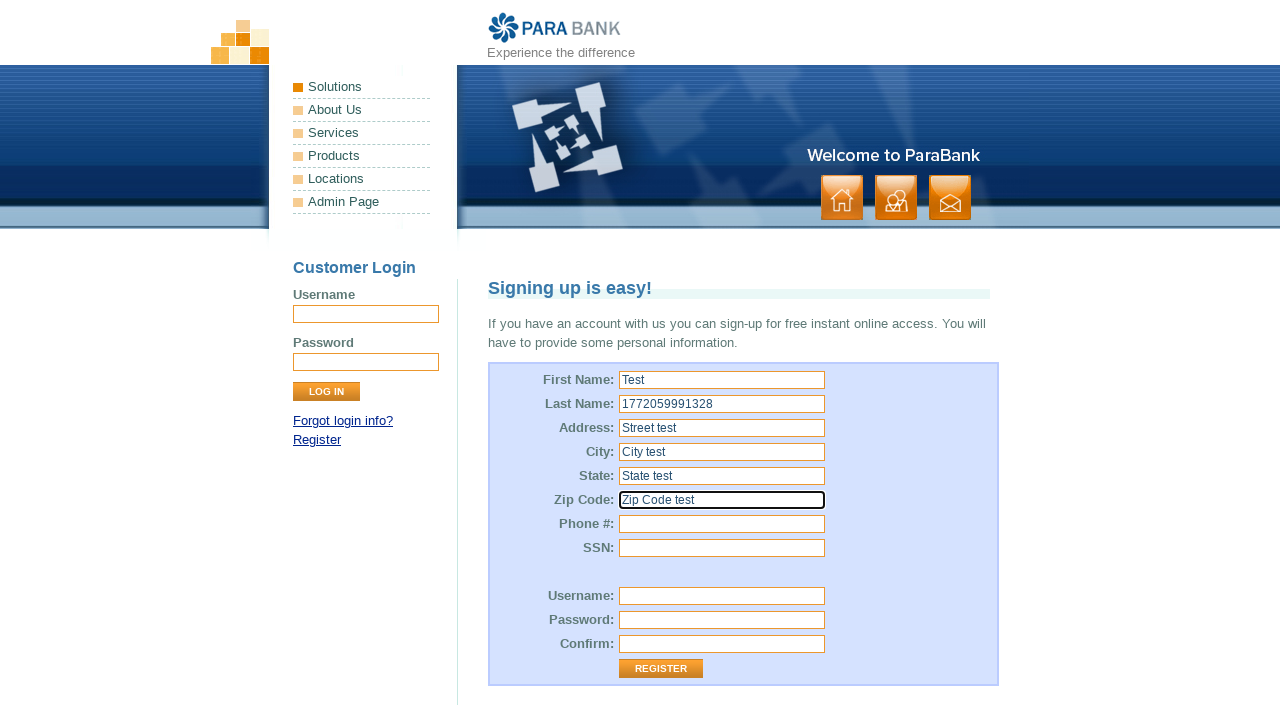

Filled SSN field with 'SSN test' on #customer\.ssn
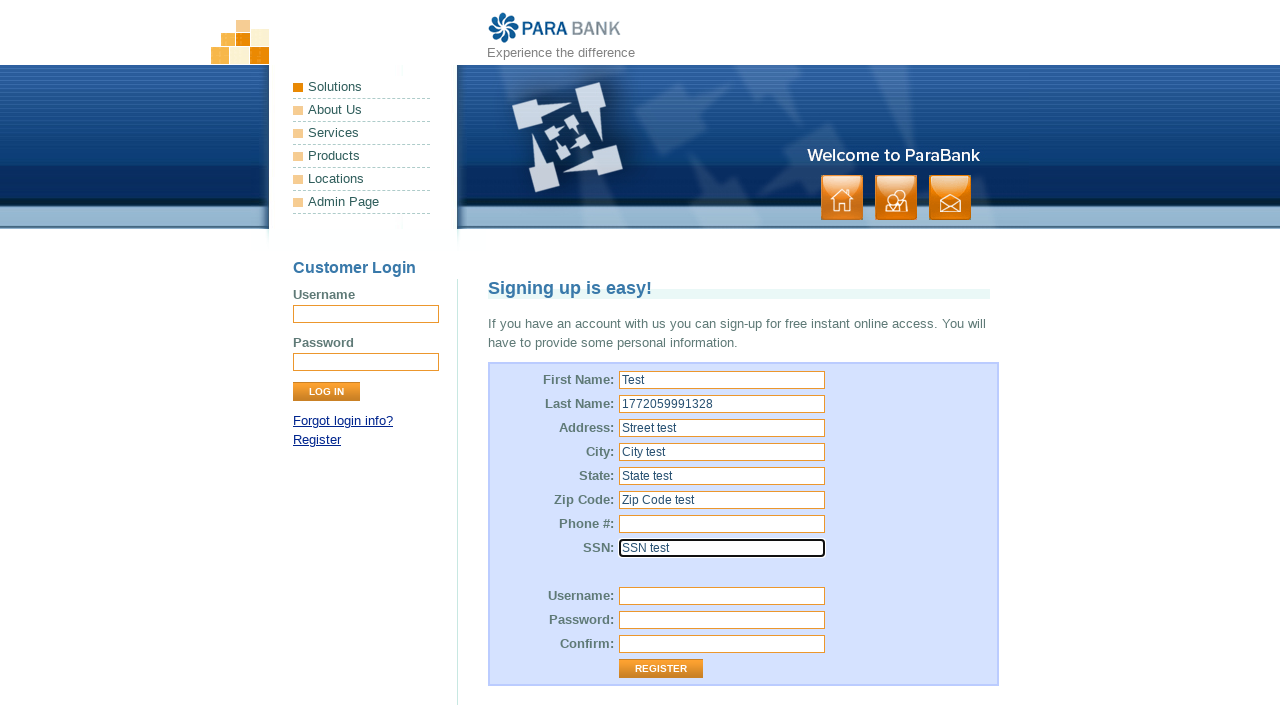

Filled username field with 'Test1772059991328' on #customer\.username
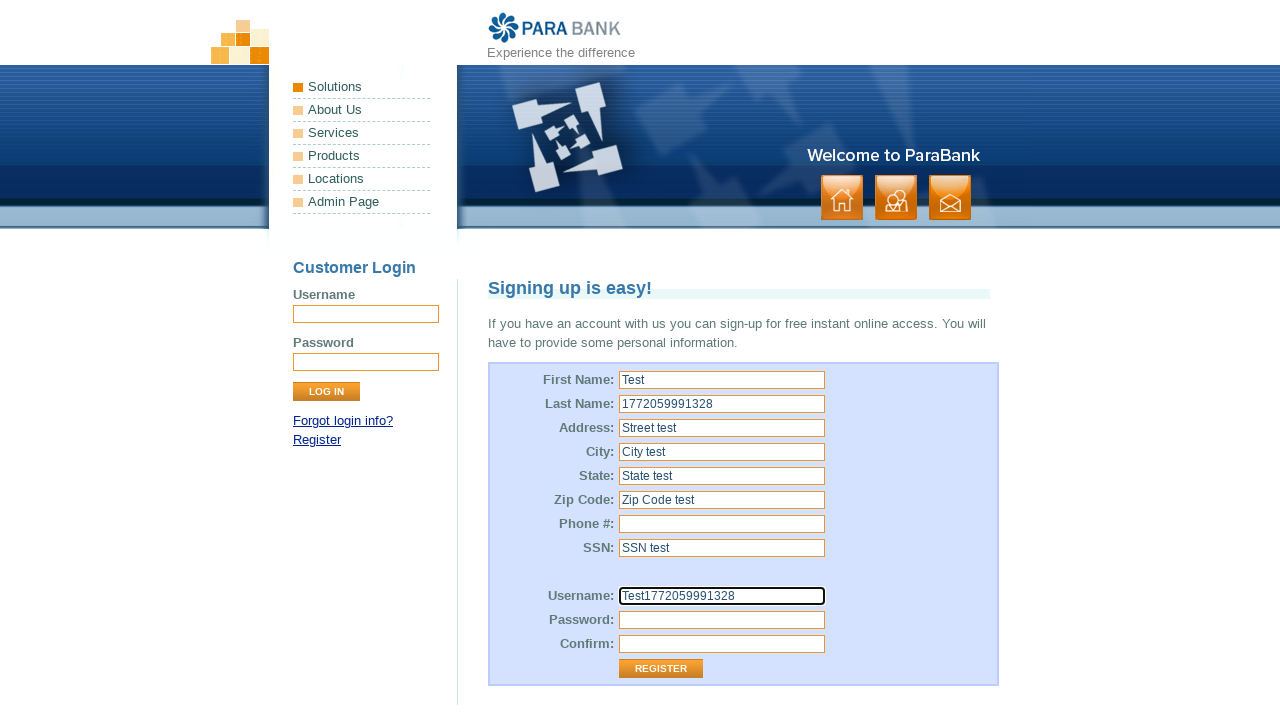

Filled password field with 'Test123' on #customer\.password
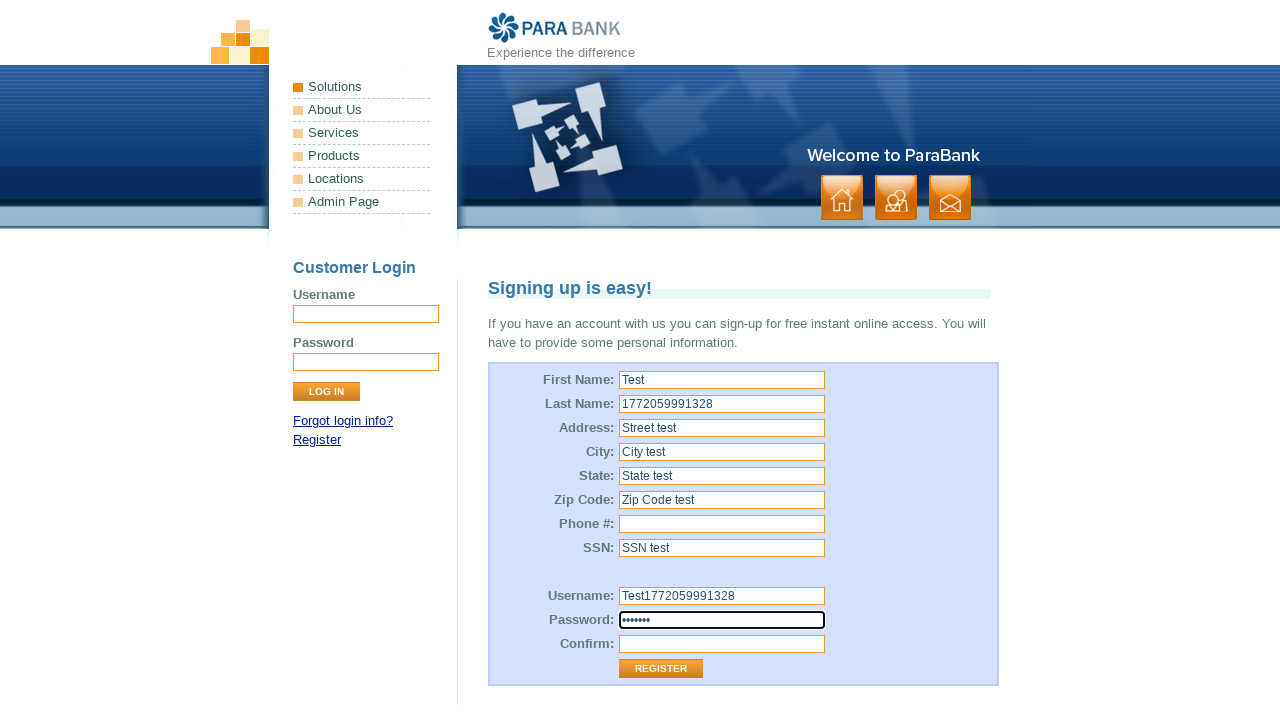

Filled repeated password field with 'Test123' on #repeatedPassword
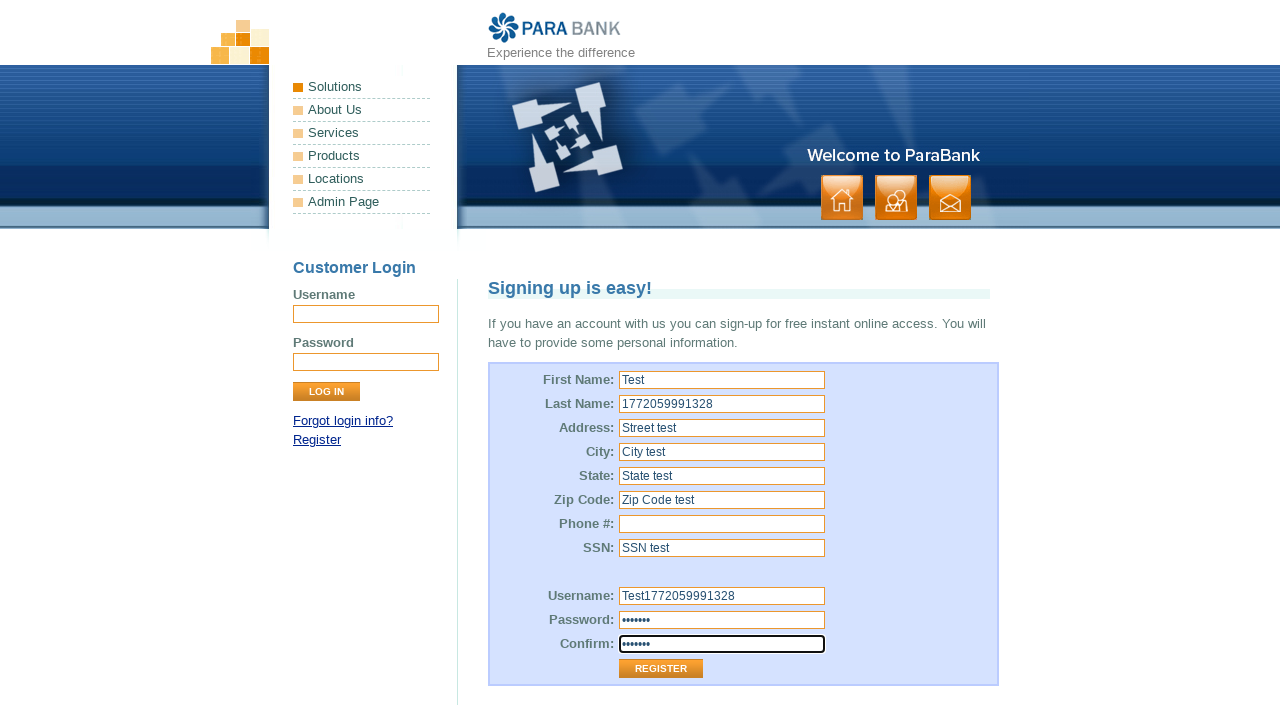

Clicked Register button to submit form at (661, 669) on input[value='Register']
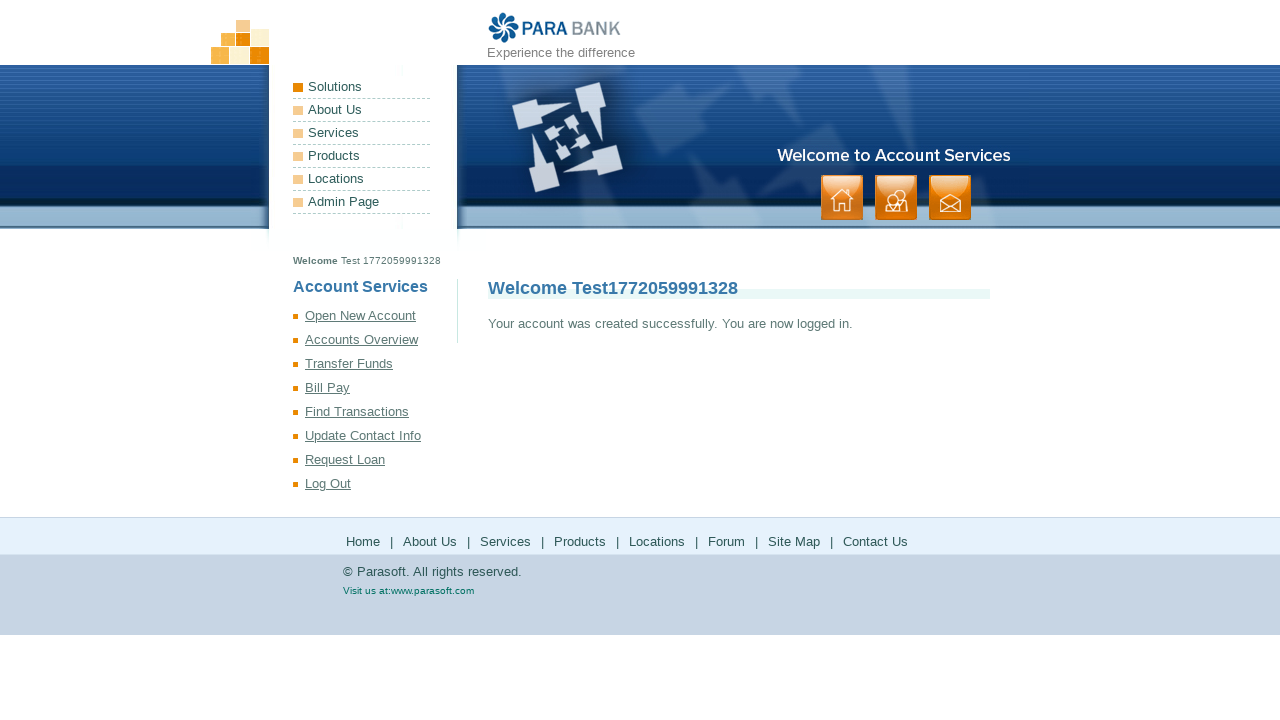

Registration success page loaded
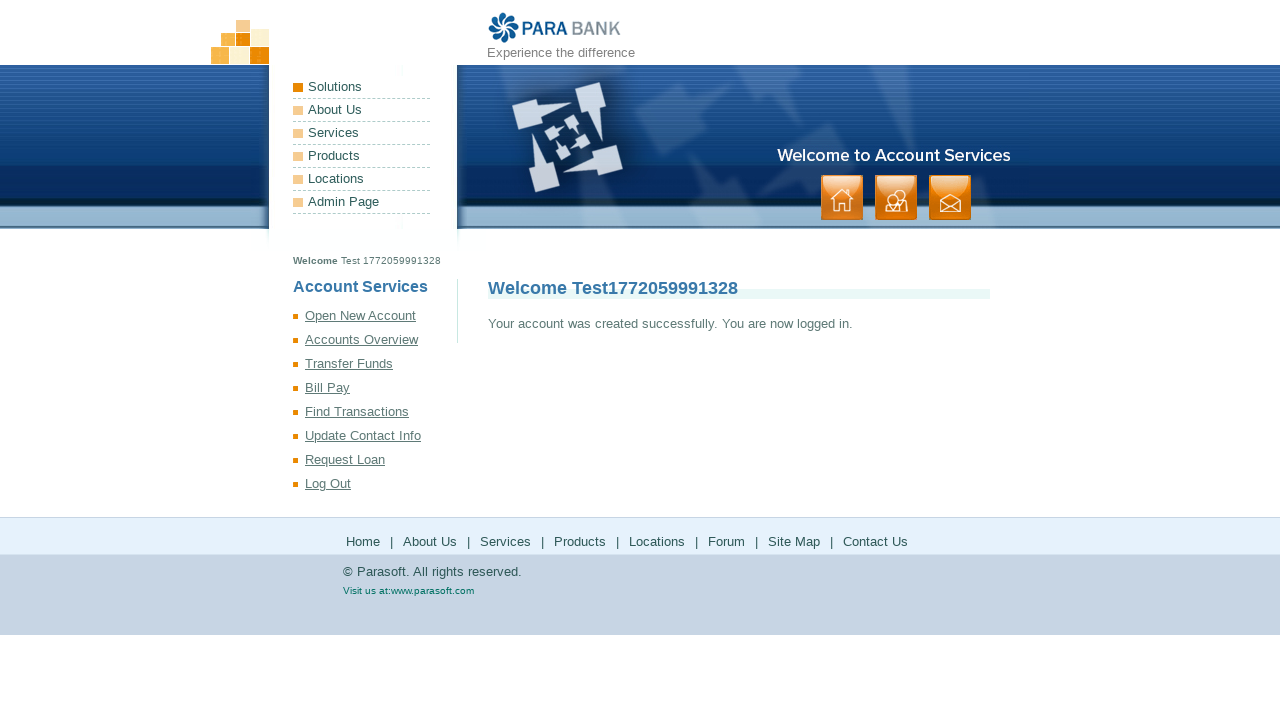

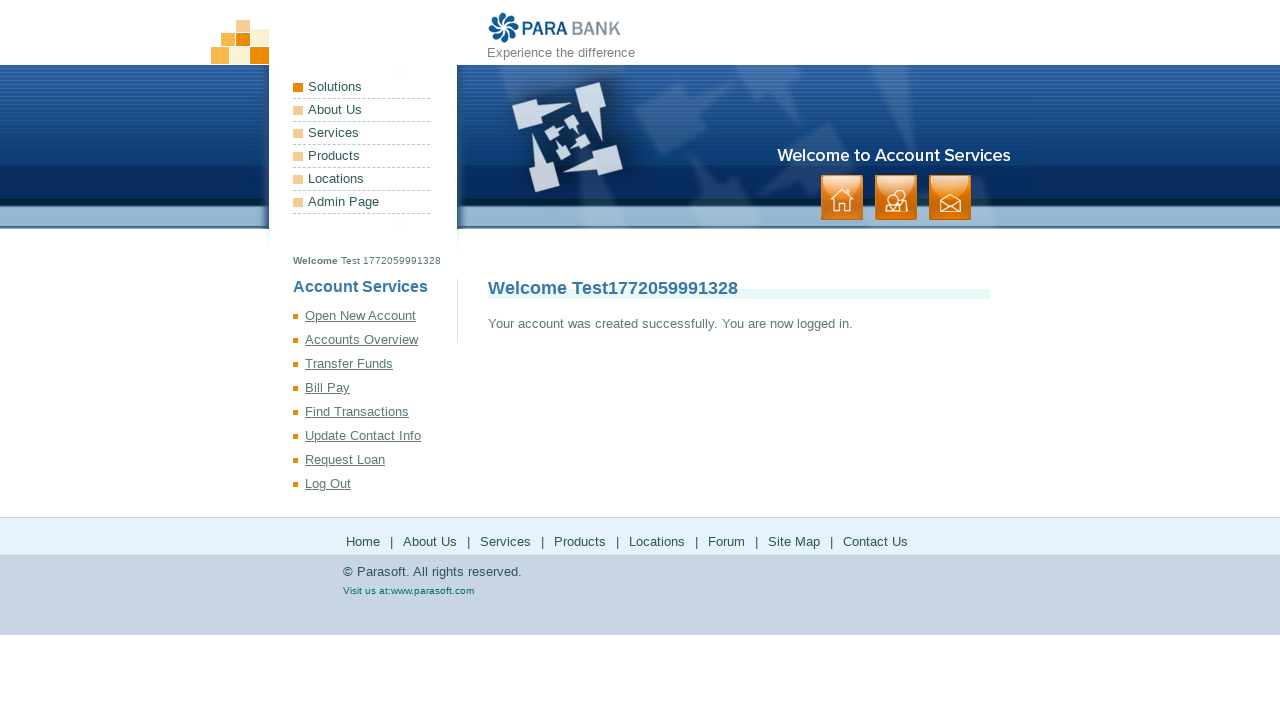